Tests changing the background color of the header section by entering a hex color value and verifying the CSS change

Starting URL: http://psyc.horm.org/

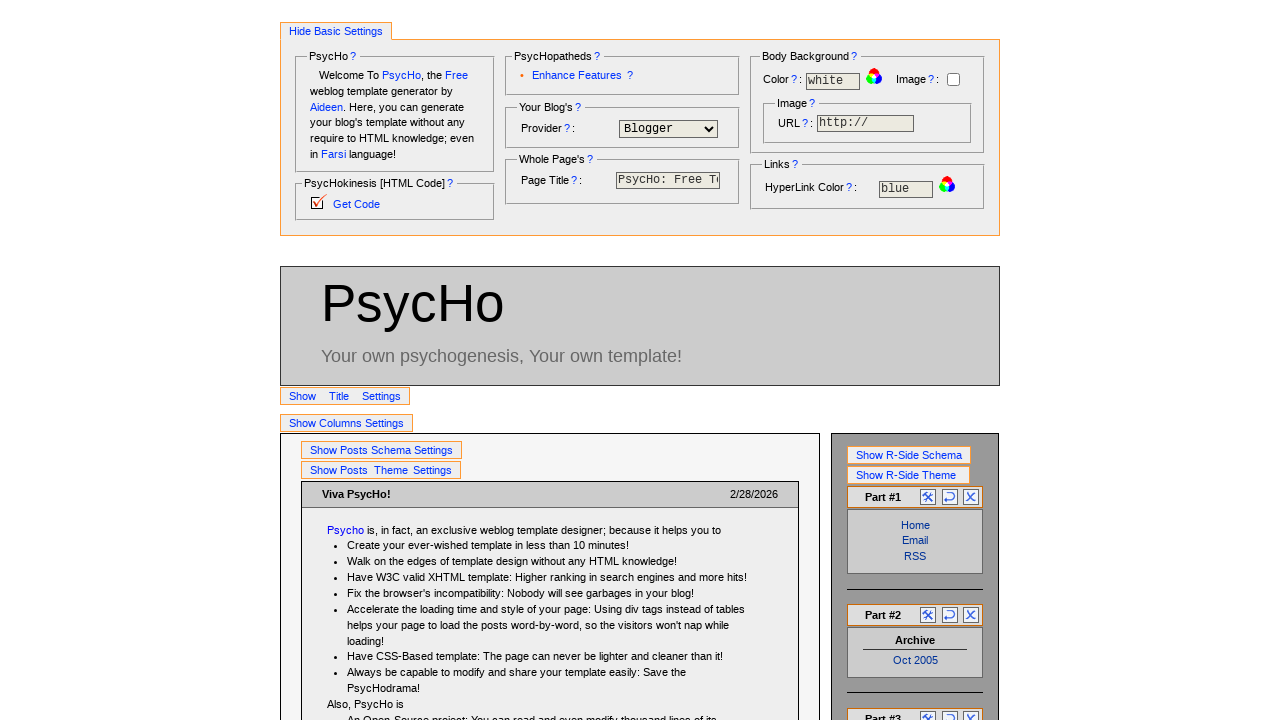

Clicked to make Title settings visible for editing at (304, 396) on #SHTitleSettings
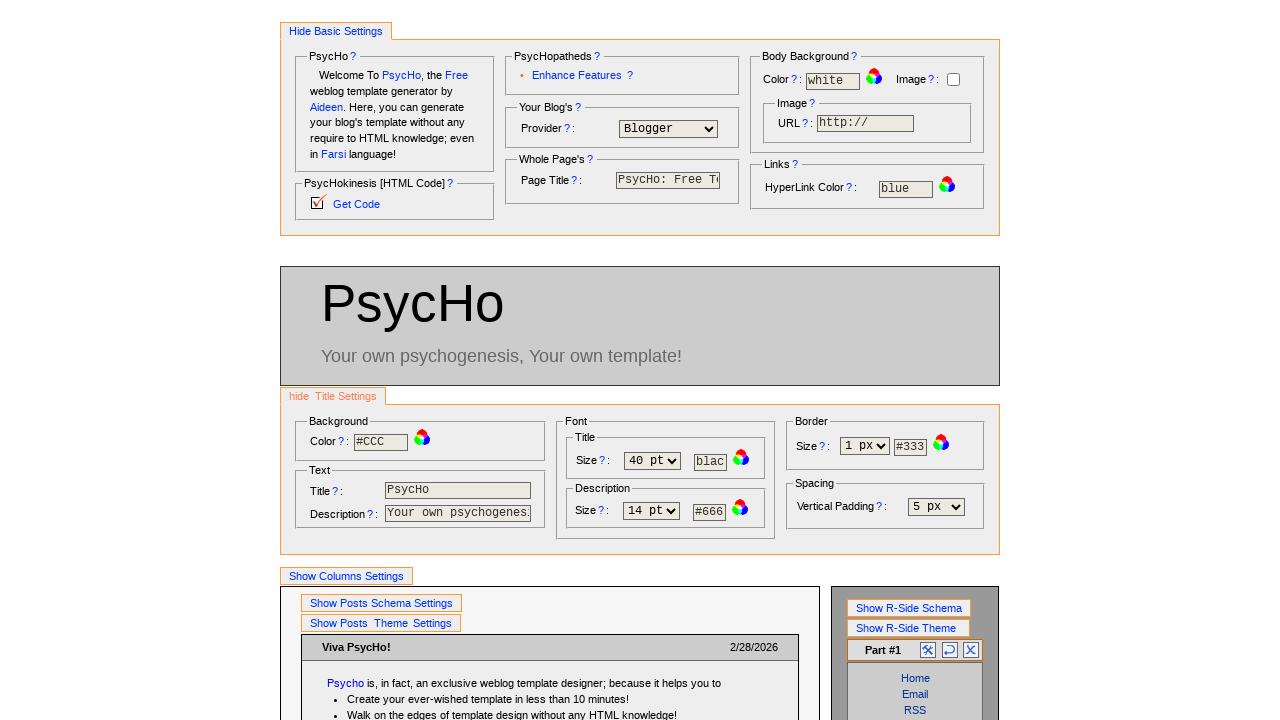

Clicked on header background color field at (381, 443) on #HeaderBackColorEr
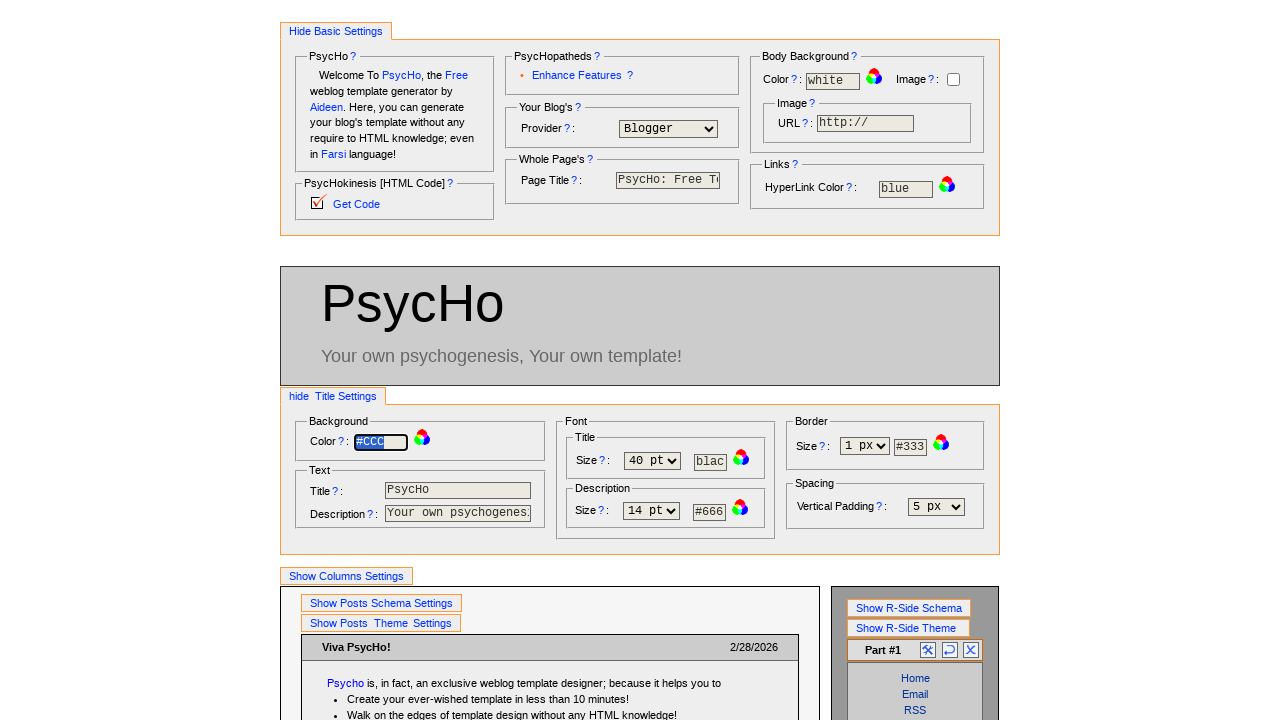

Entered hex color value '#FFF' for header background on #HeaderBackColorEr
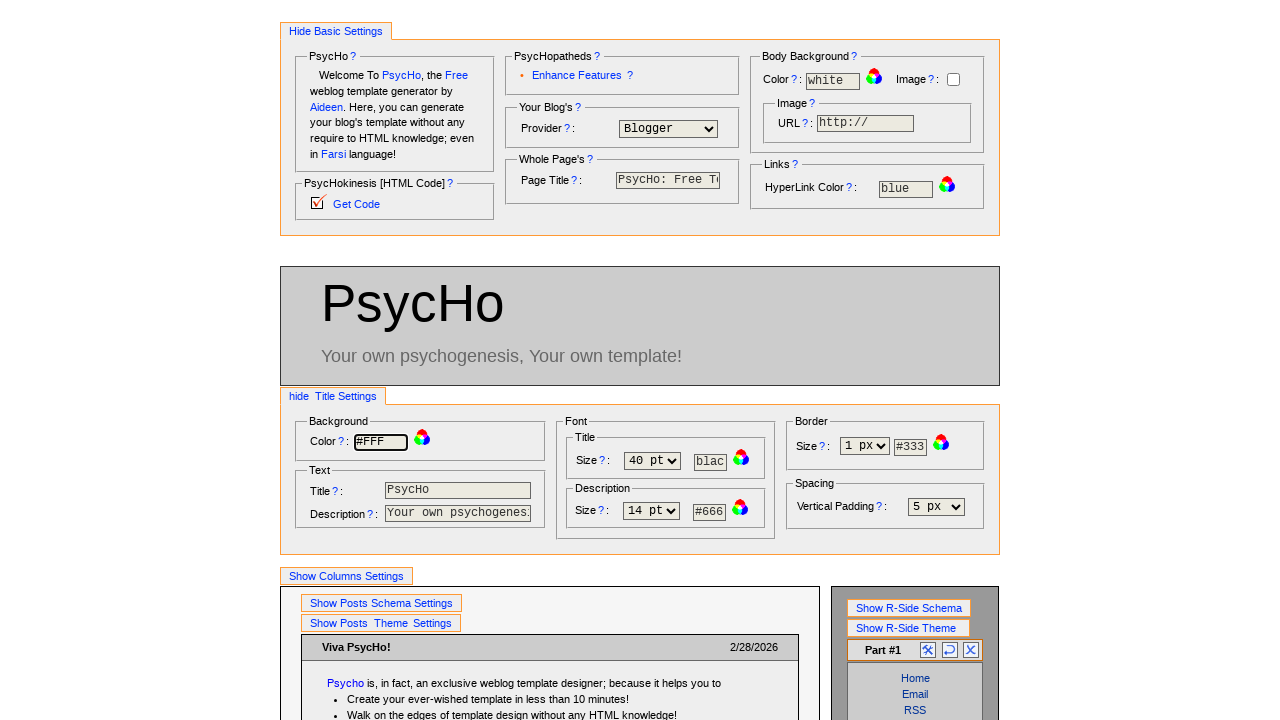

Header element loaded and CSS changes reflected
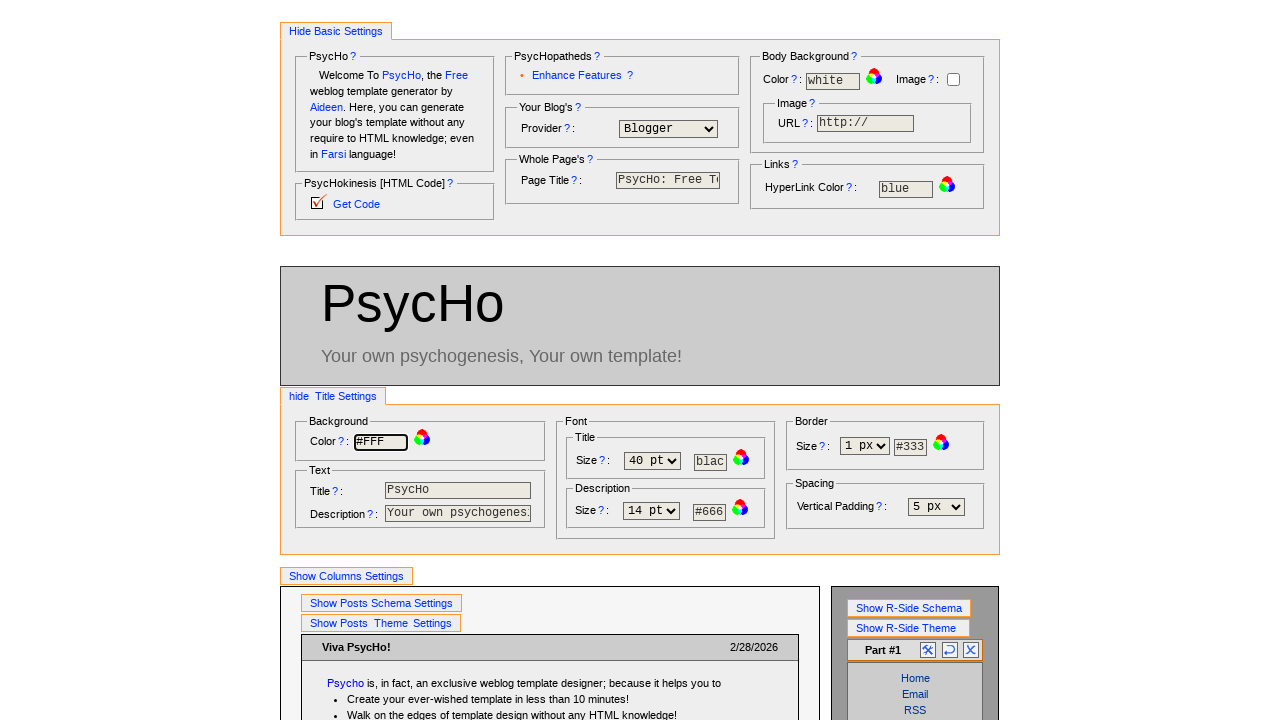

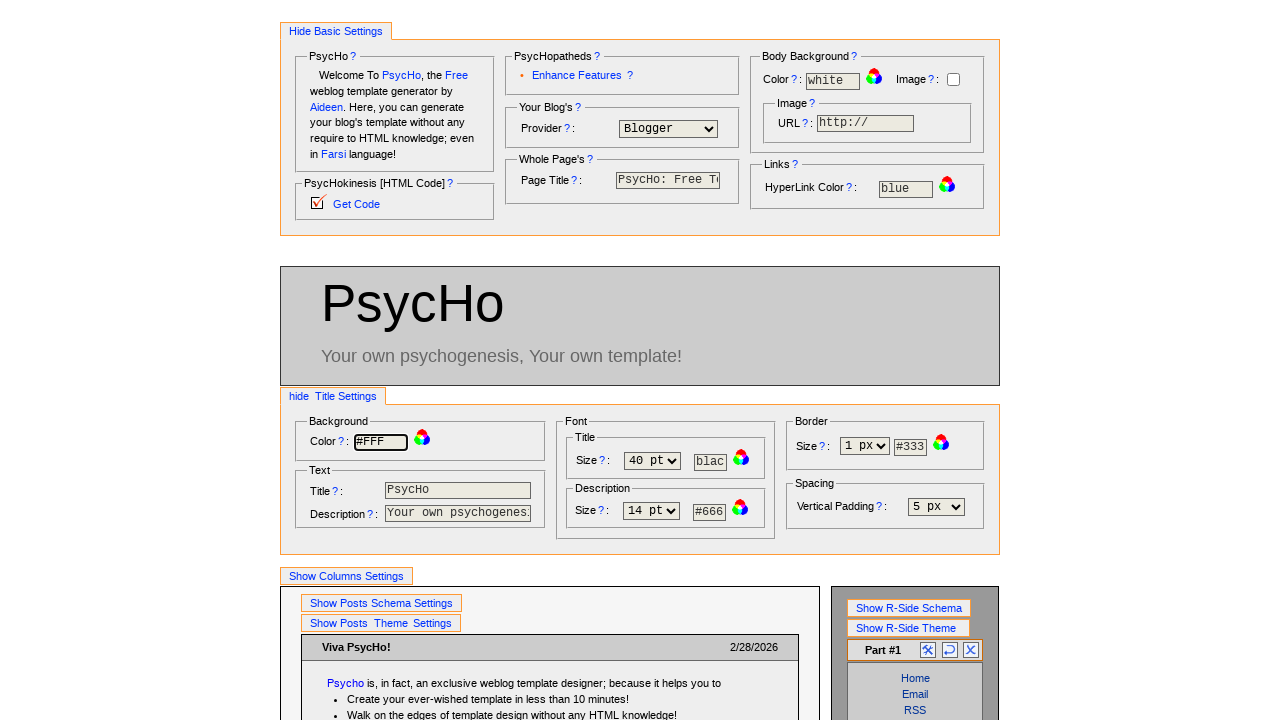